Tests navigation on the Playwright documentation website by verifying the homepage title and clicking on a link to navigate to the Installation page.

Starting URL: https://playwright.dev

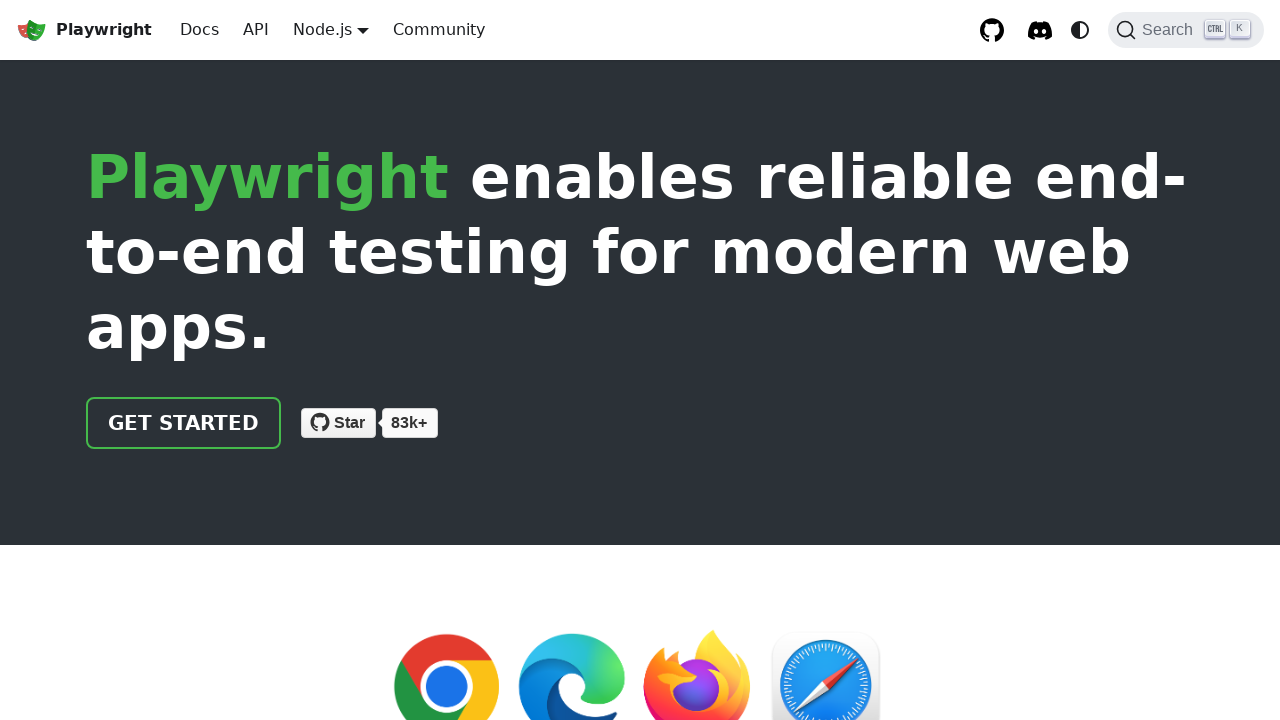

Verified homepage title contains 'Playwright'
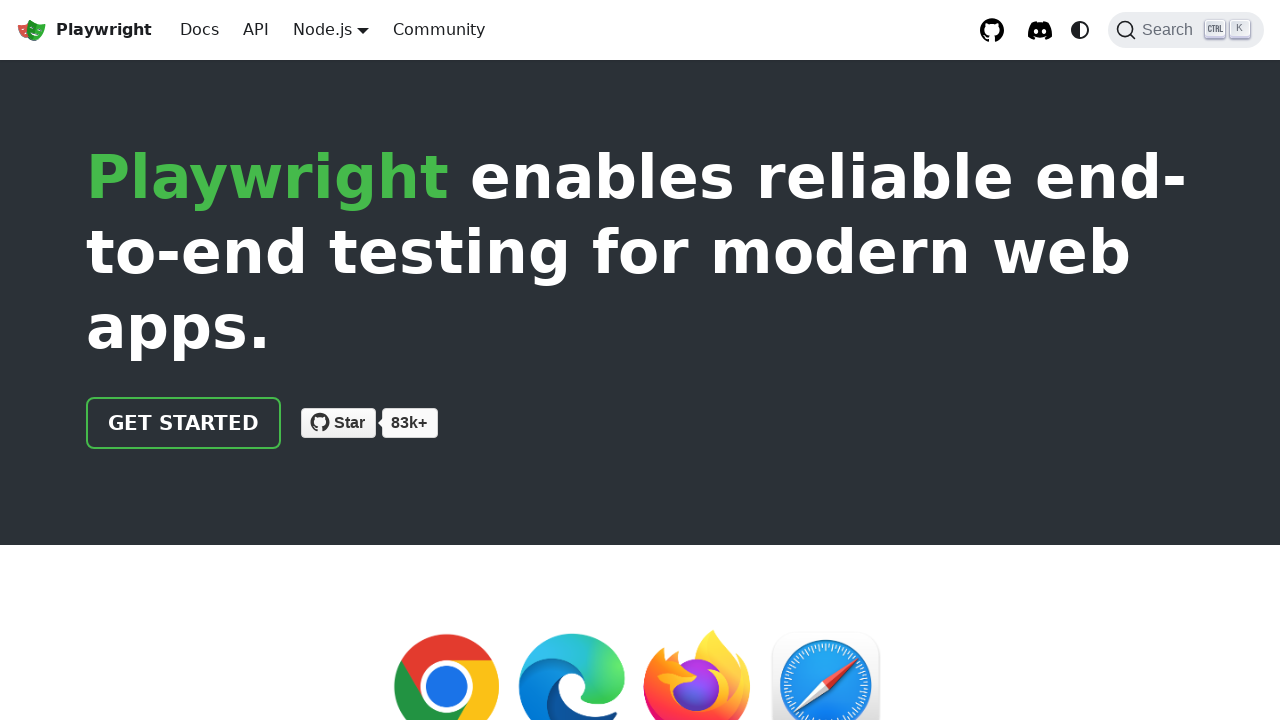

Clicked on documentation link in header at (184, 423) on xpath=//html/body/div/div[2]/header/div/div/a
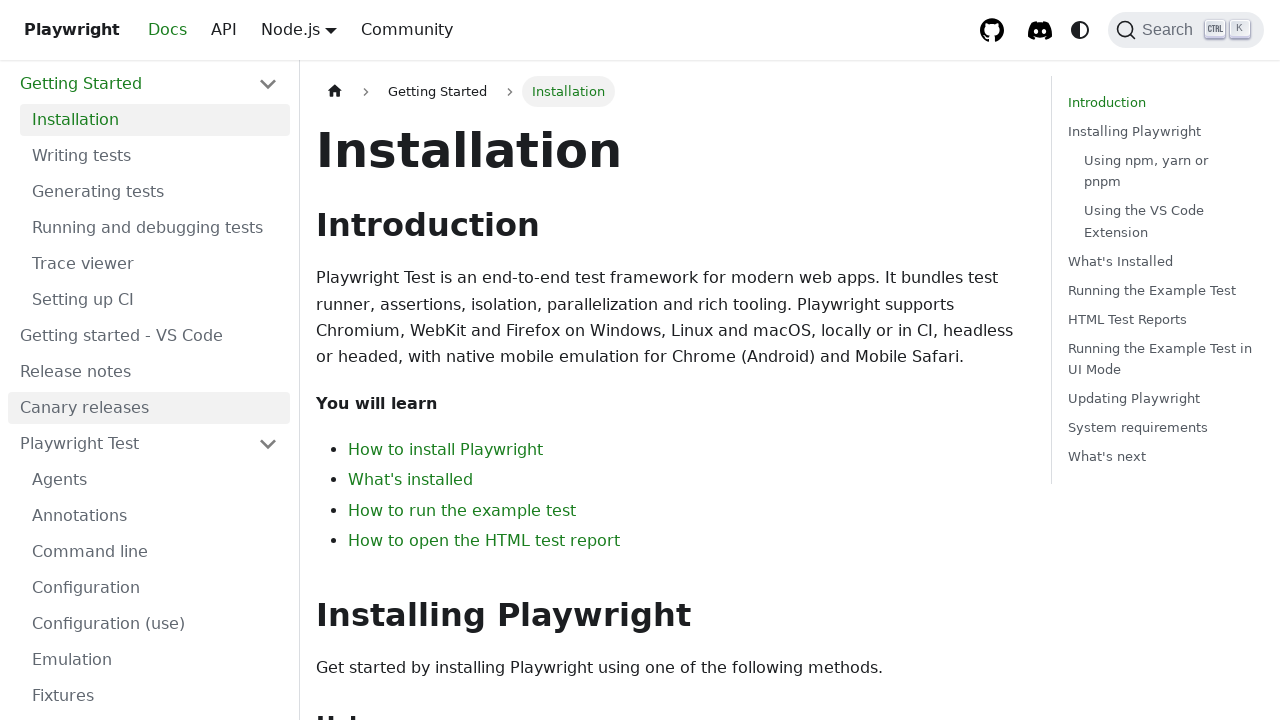

Verified successful navigation to Installation page
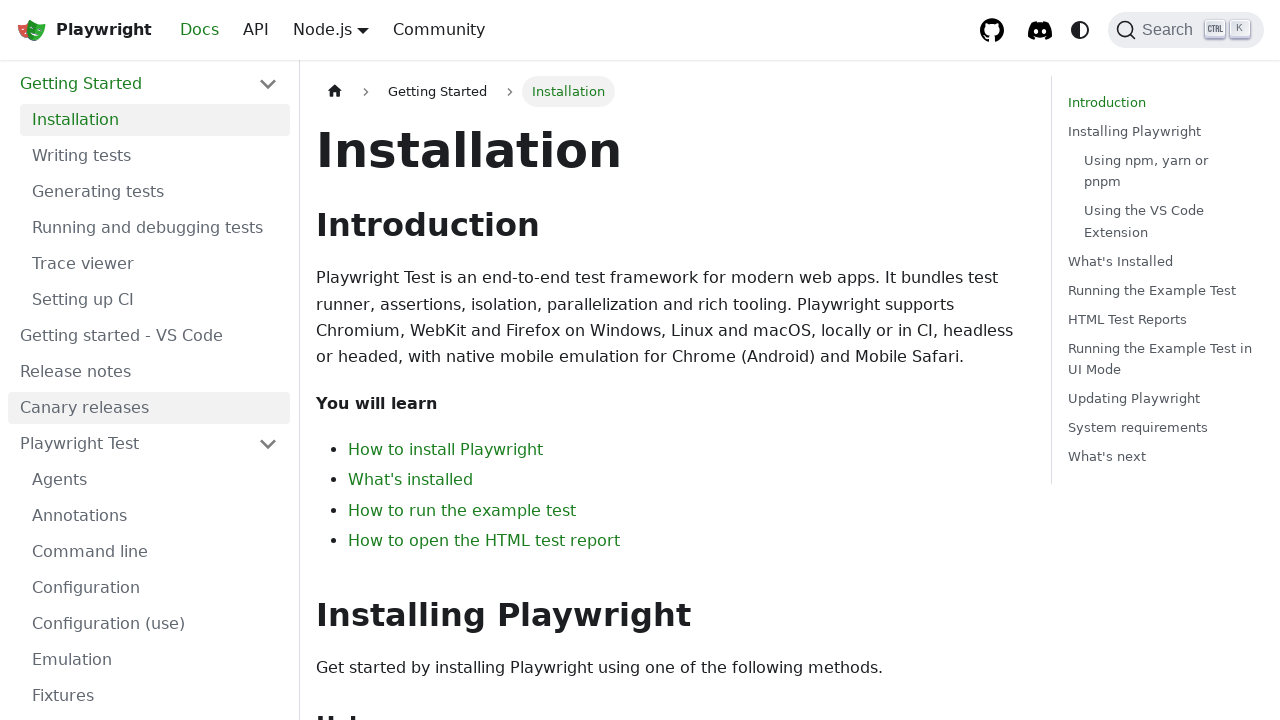

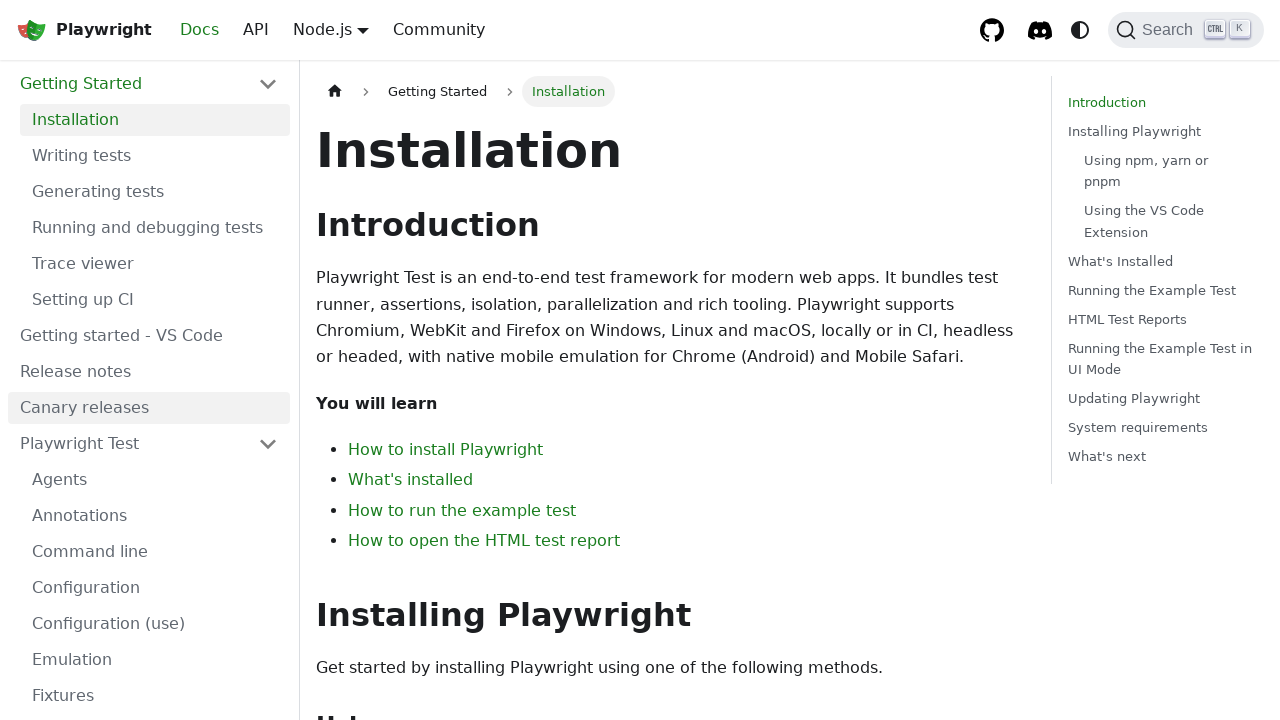